Tests navigation to the Song Lyrics submenu and verifies the lyrics page is displayed

Starting URL: https://www.99-bottles-of-beer.net/

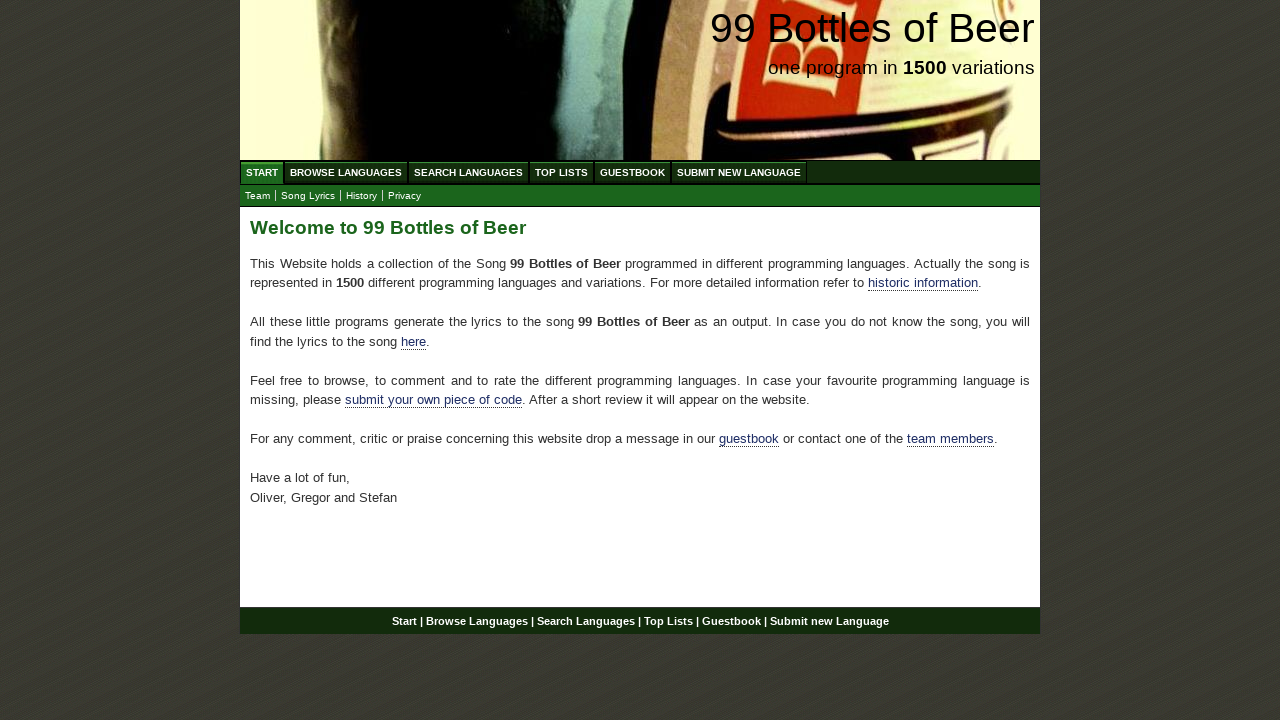

Clicked on Song Lyrics submenu link at (308, 196) on xpath=//ul[@id='submenu']/li/a[@href='lyrics.html']
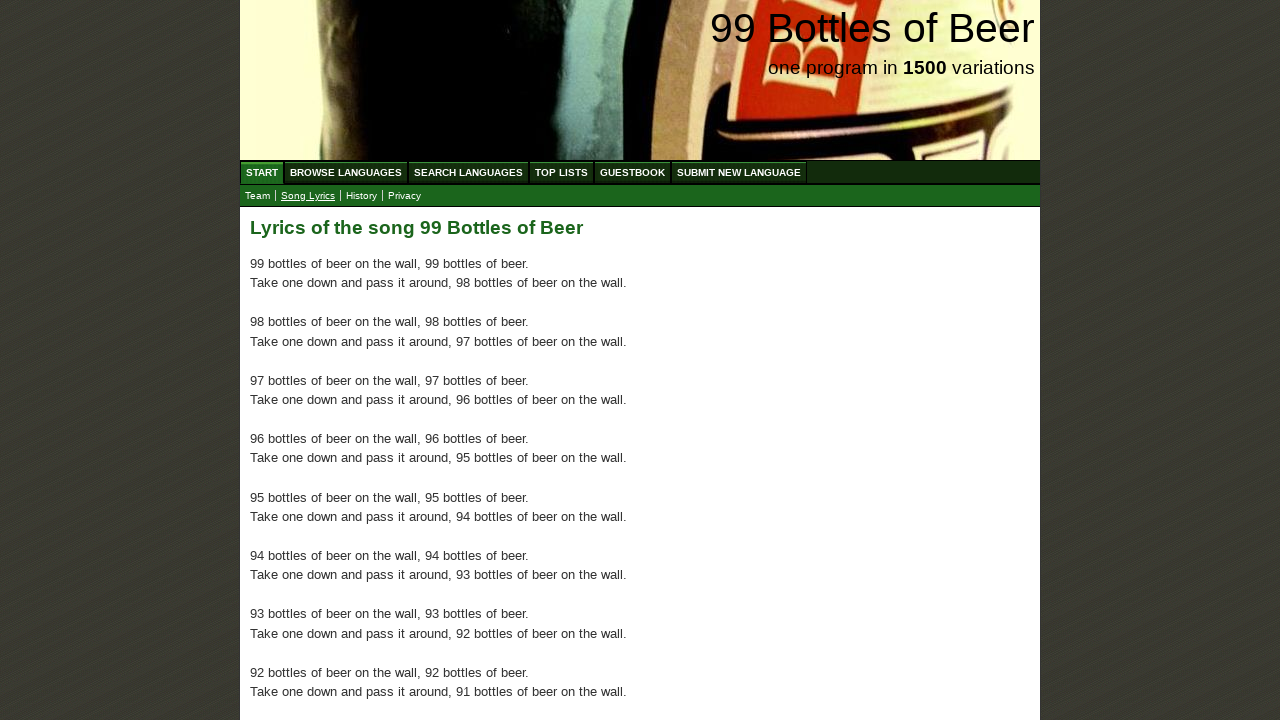

Lyrics page loaded and main content area is visible
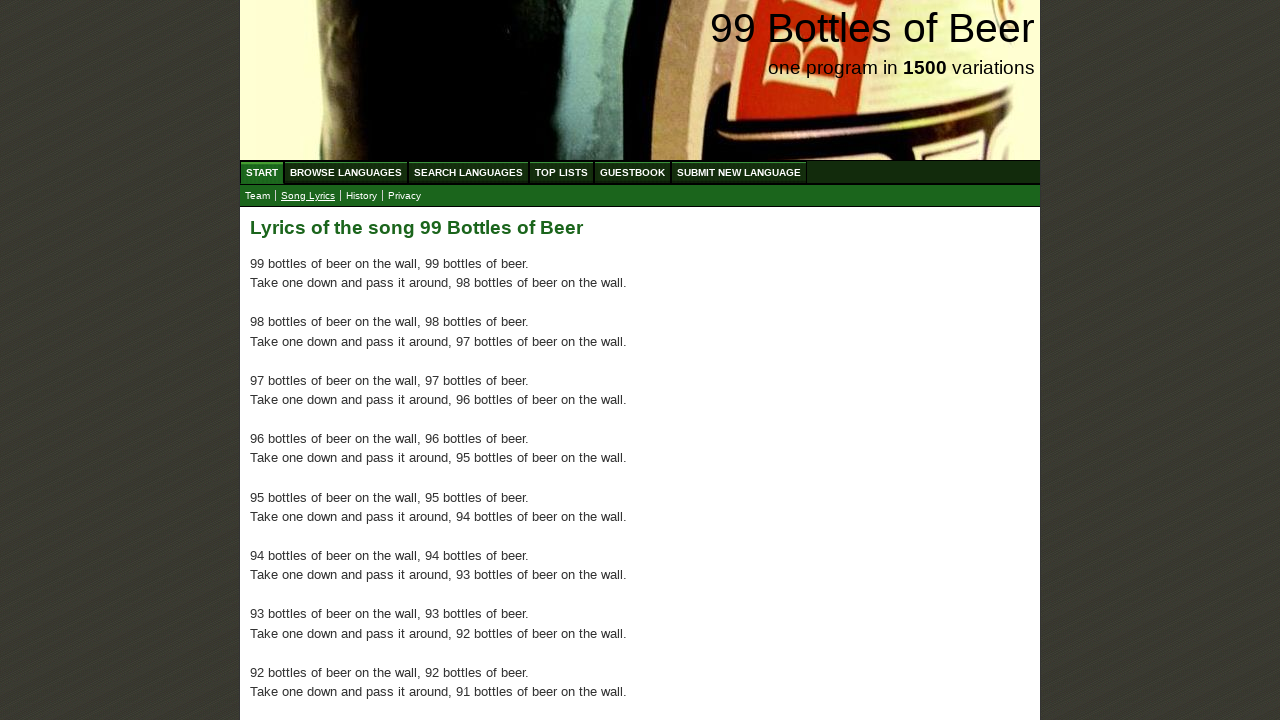

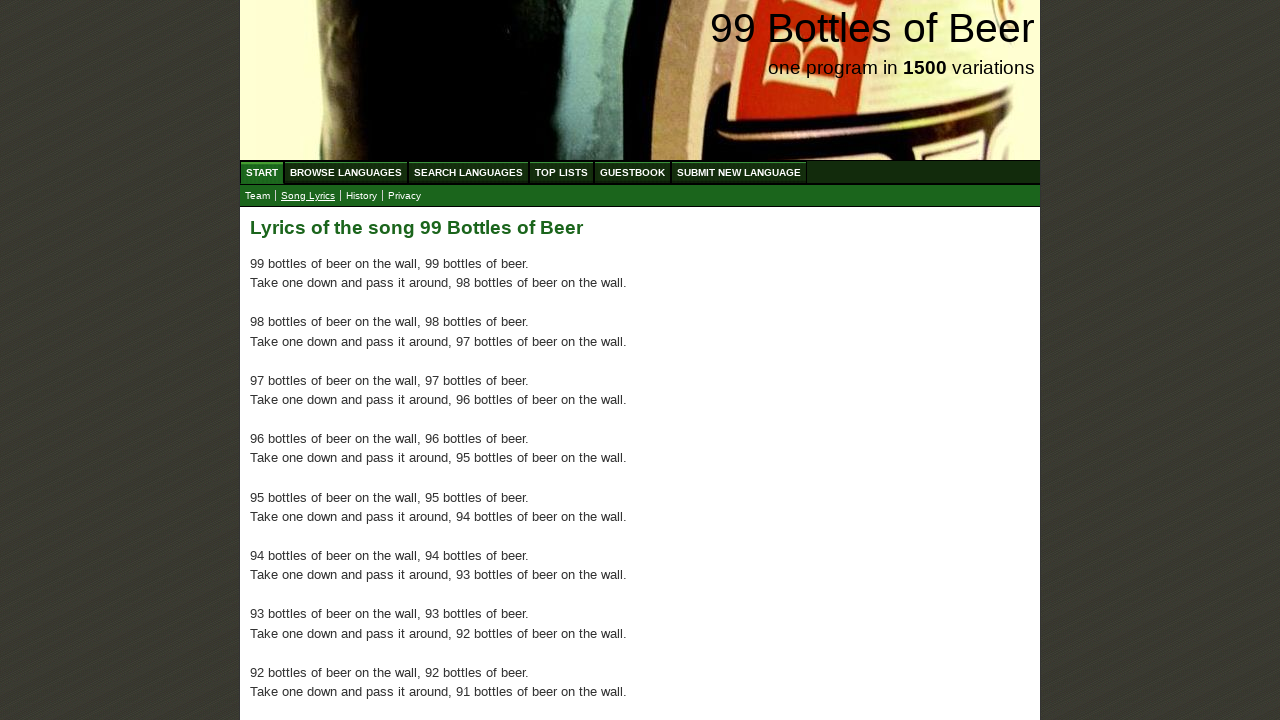